Tests entering data into a dynamic data grid table by locating a cell based on column name and row index, then filling in a contact person name.

Starting URL: https://www.jqueryscript.net/demo/jQuery-Dynamic-Data-Grid-Plugin-appendGrid/

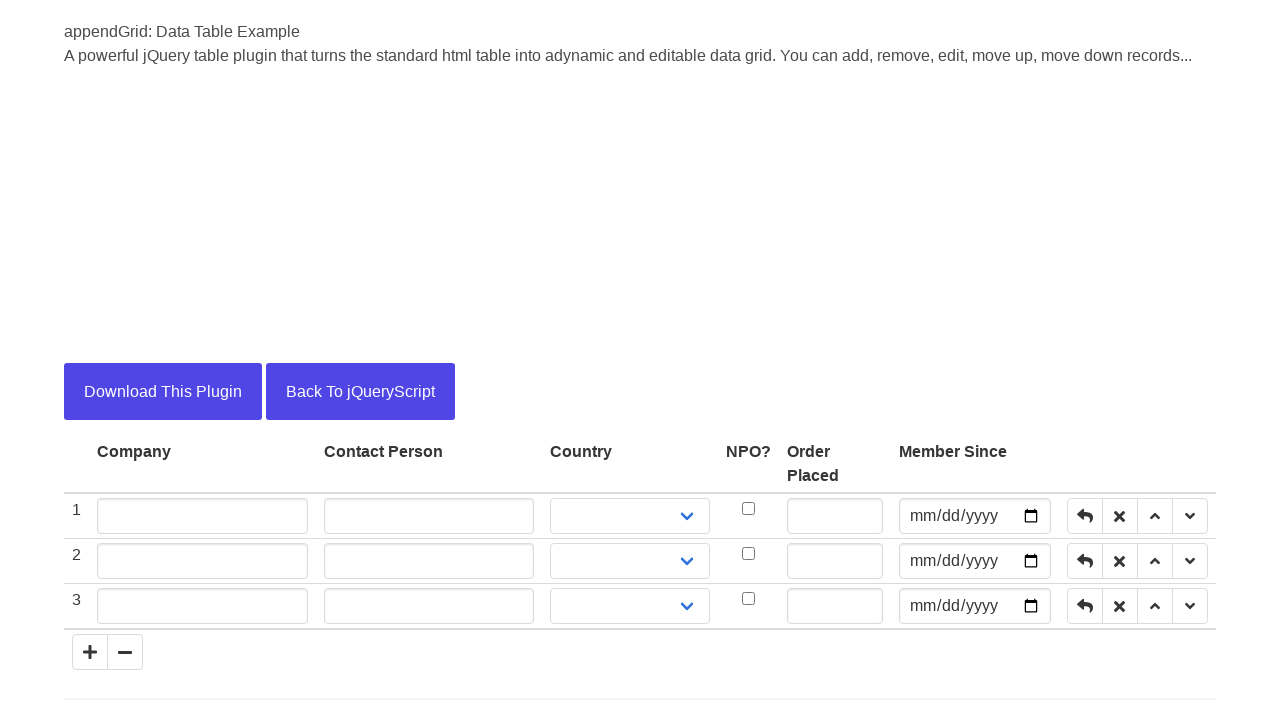

Waited for dynamic data grid table to load
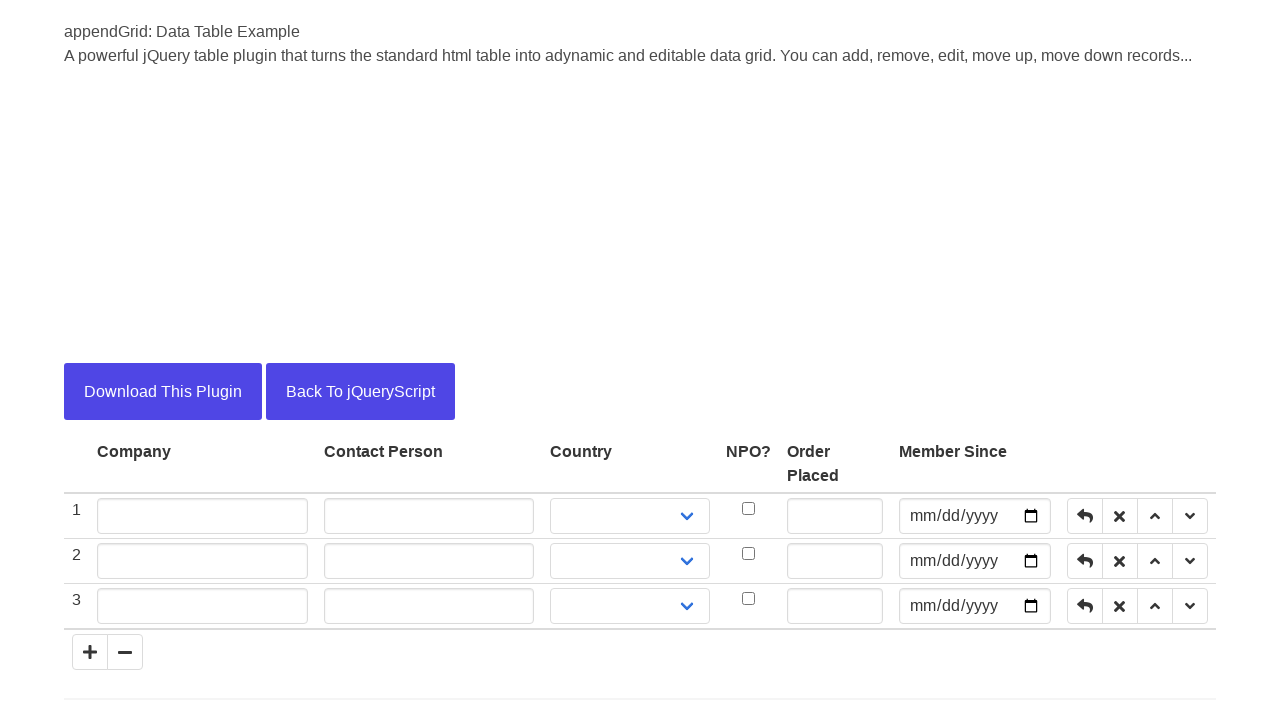

Filled Contact Person field in row 2 with 'Nguyen Van A' on table tbody tr:nth-child(2) td input[type='text']:first-of-type
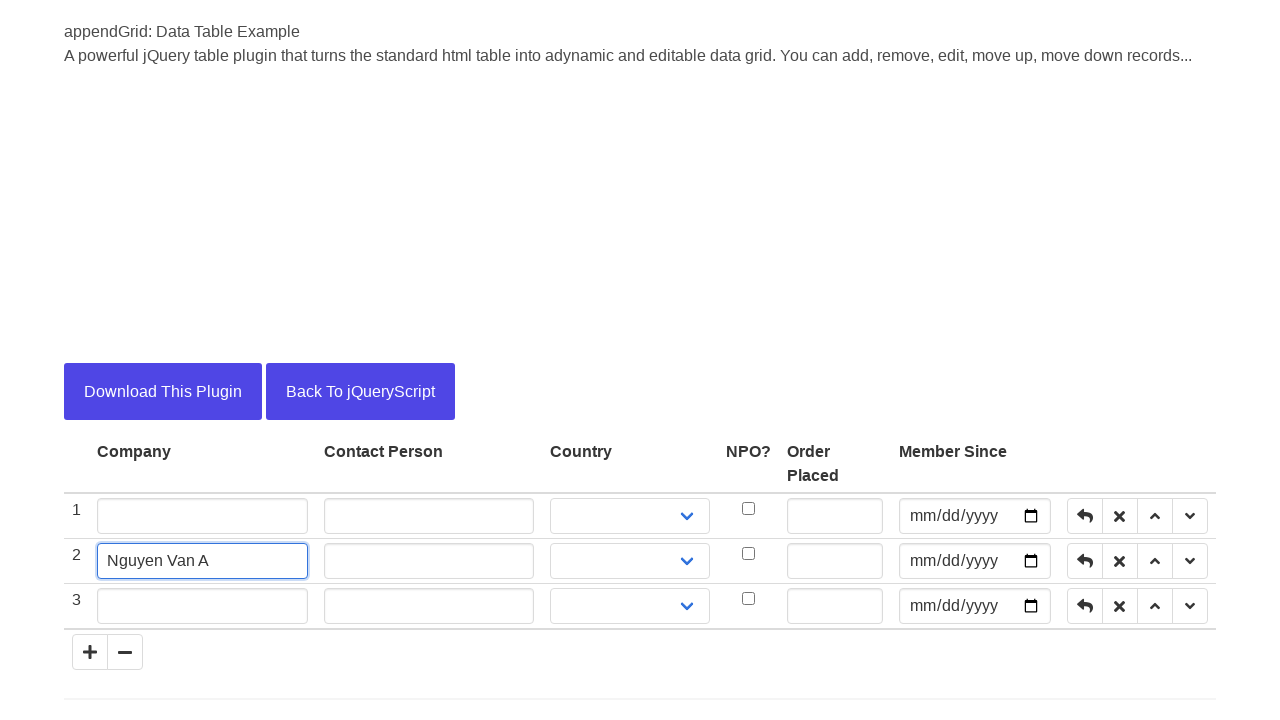

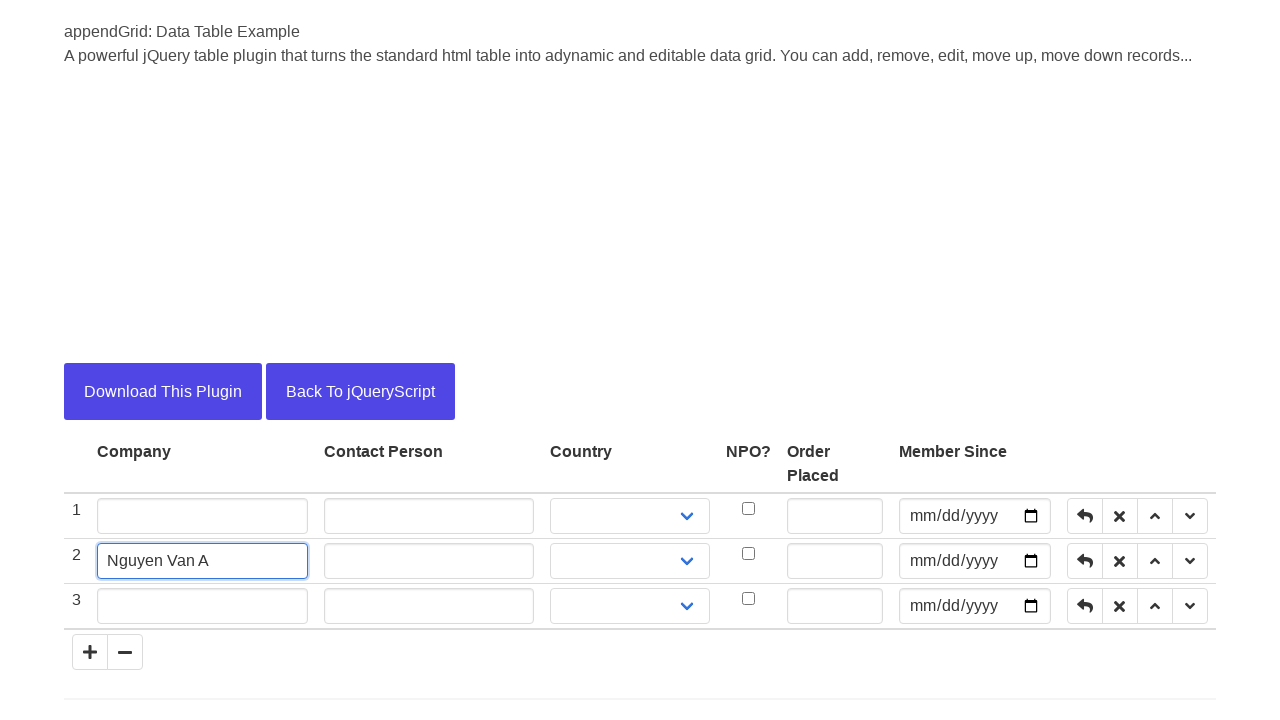